Tests registration form validation by submitting empty form and verifying all error messages appear

Starting URL: https://alada.vn/tai-khoan/dang-ky.html

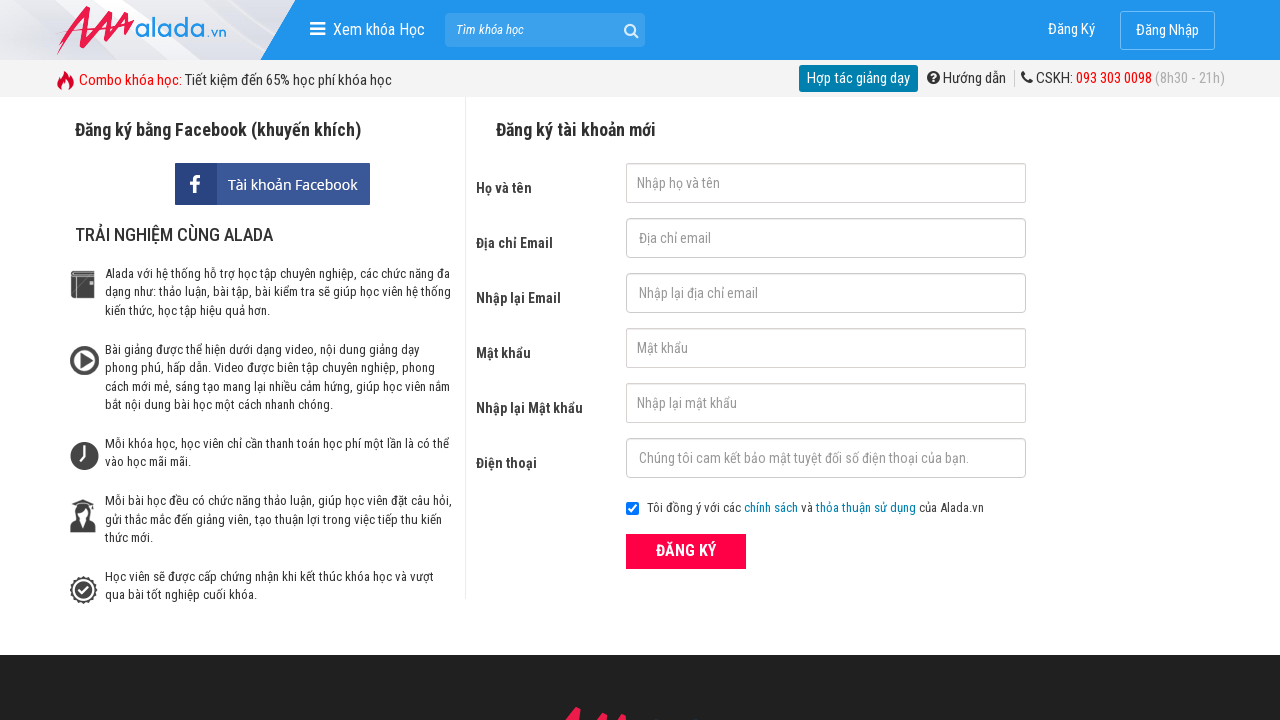

Clicked ĐĂNG KÝ button without filling any form fields at (686, 551) on xpath=//div[contains(@class,'frmRegister')]//button
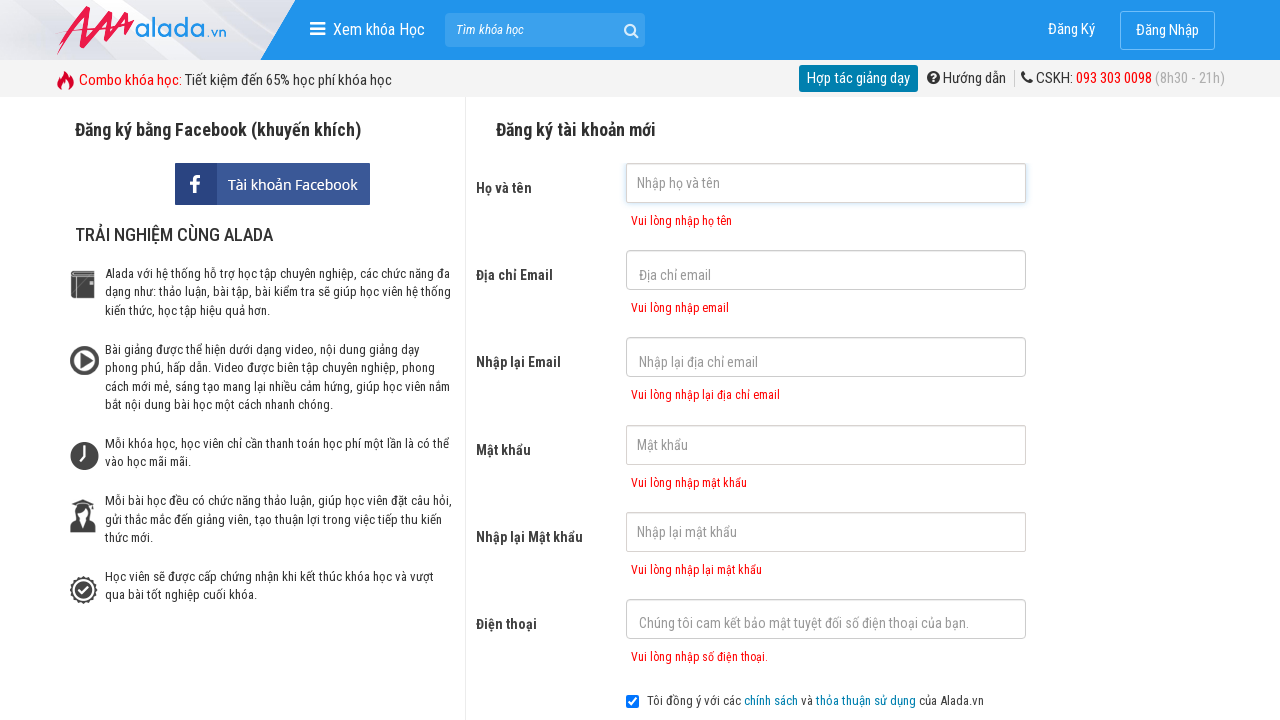

Error message for first name field appeared
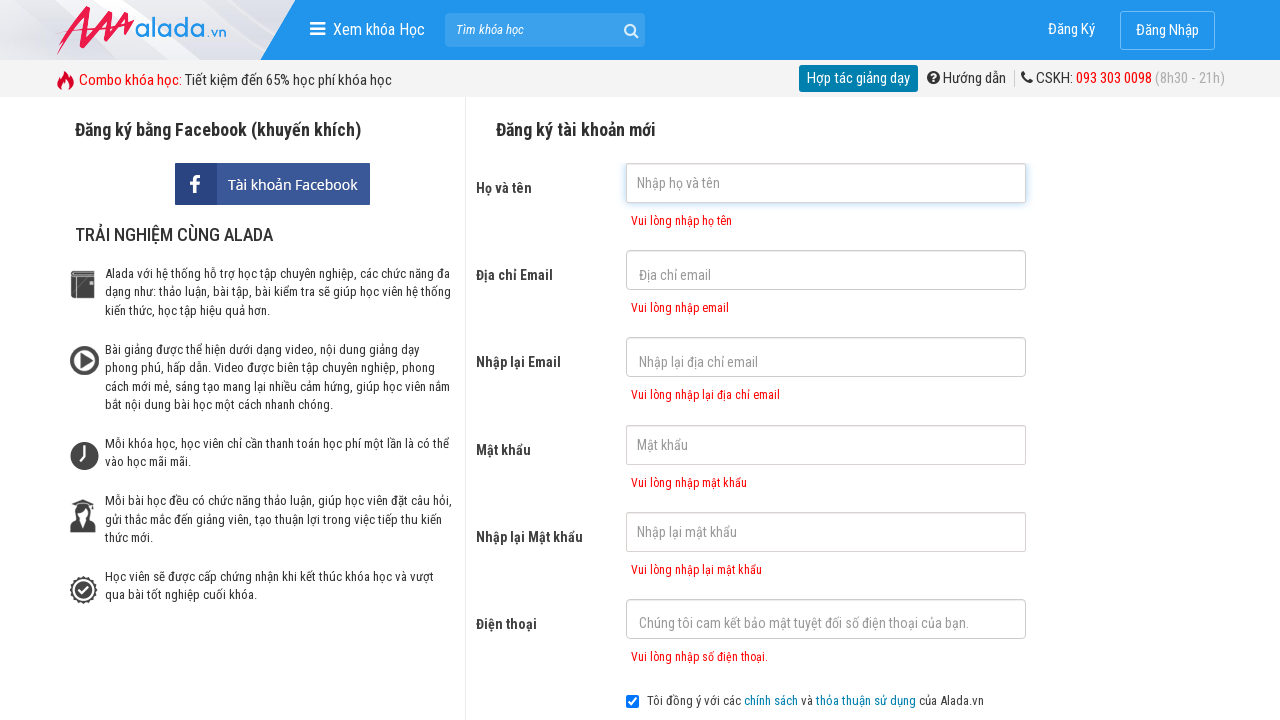

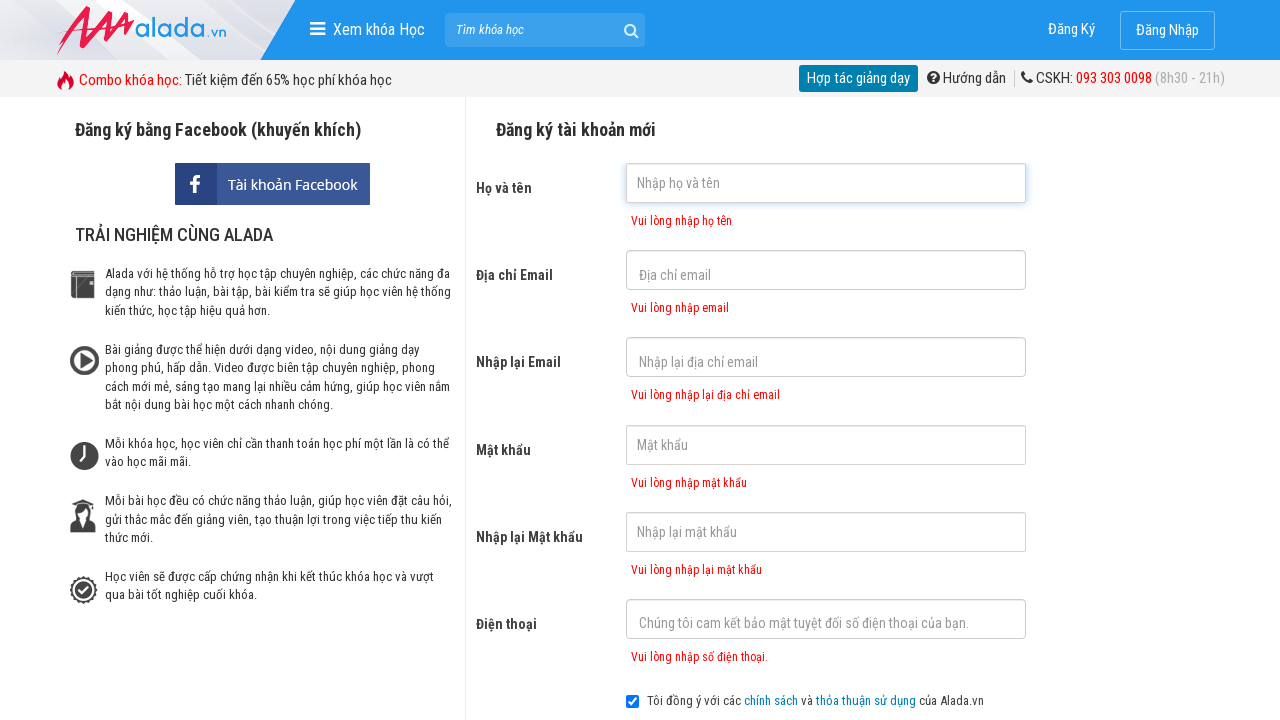